Tests clicking a button that triggers a prompt dialog, entering text, and accepting it

Starting URL: https://demoqa.com/alerts

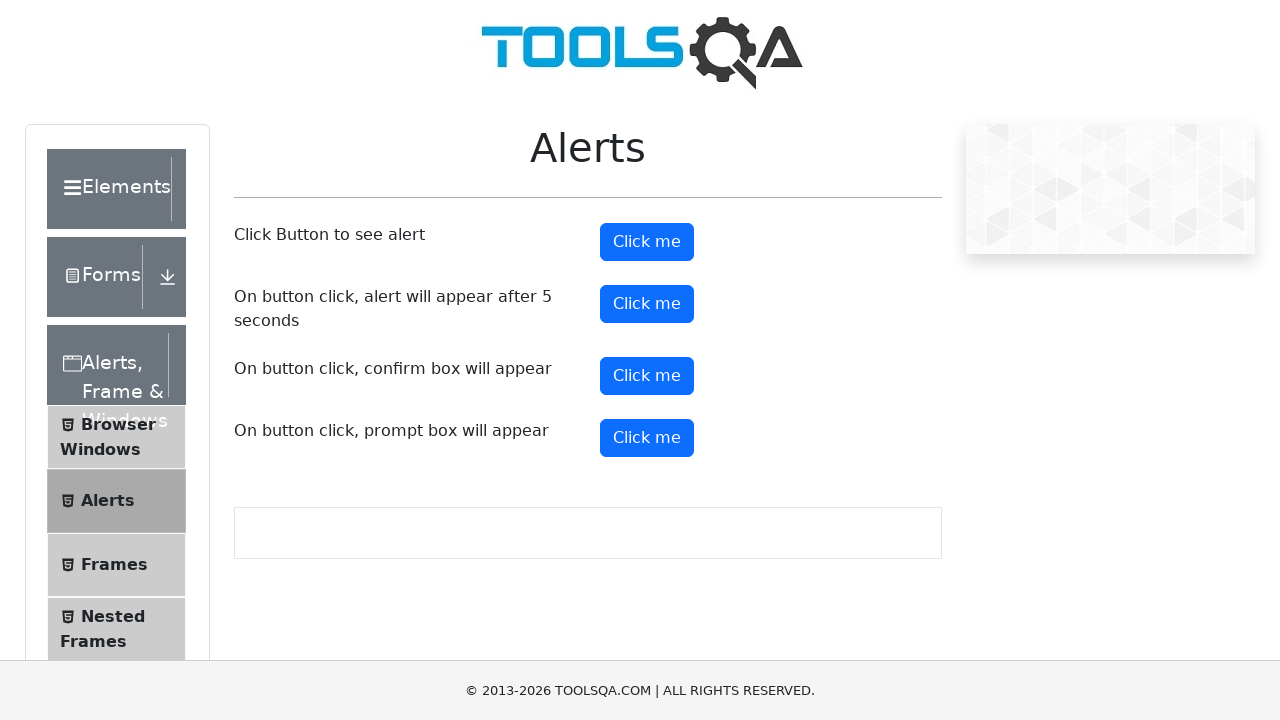

Set up dialog handler to accept prompt with text 'neha hii'
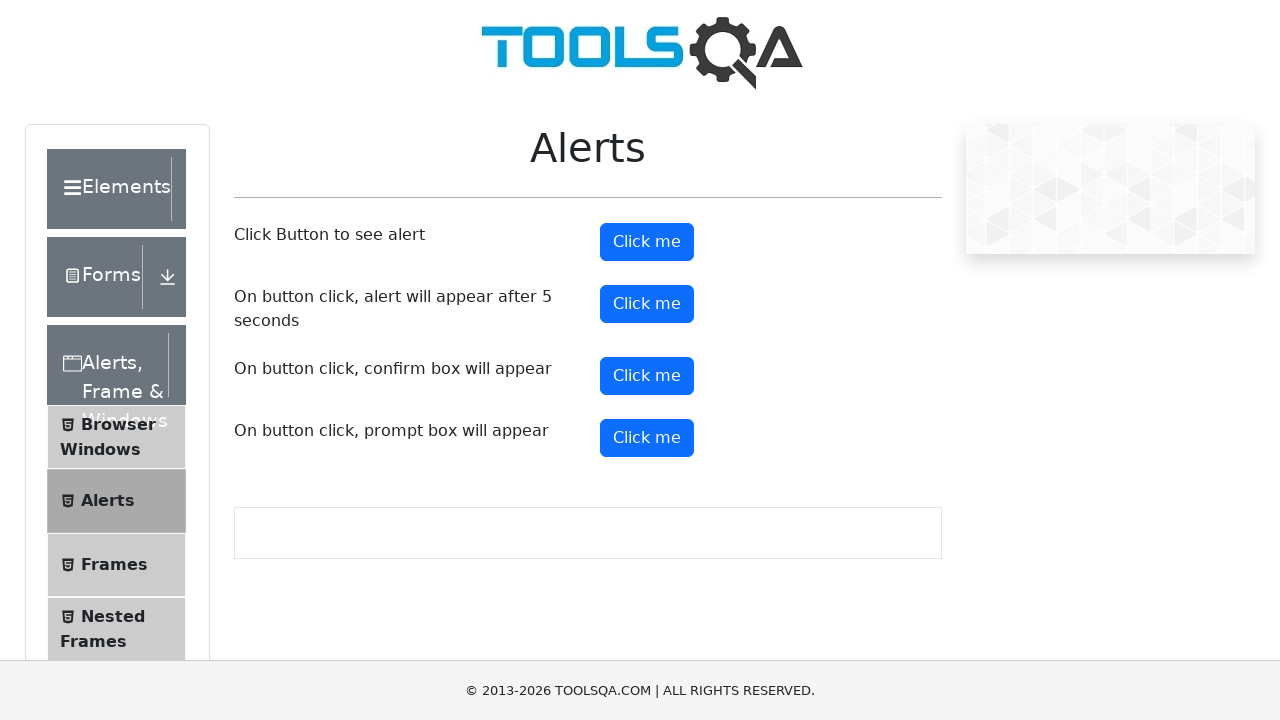

Scrolled to prompt button into view
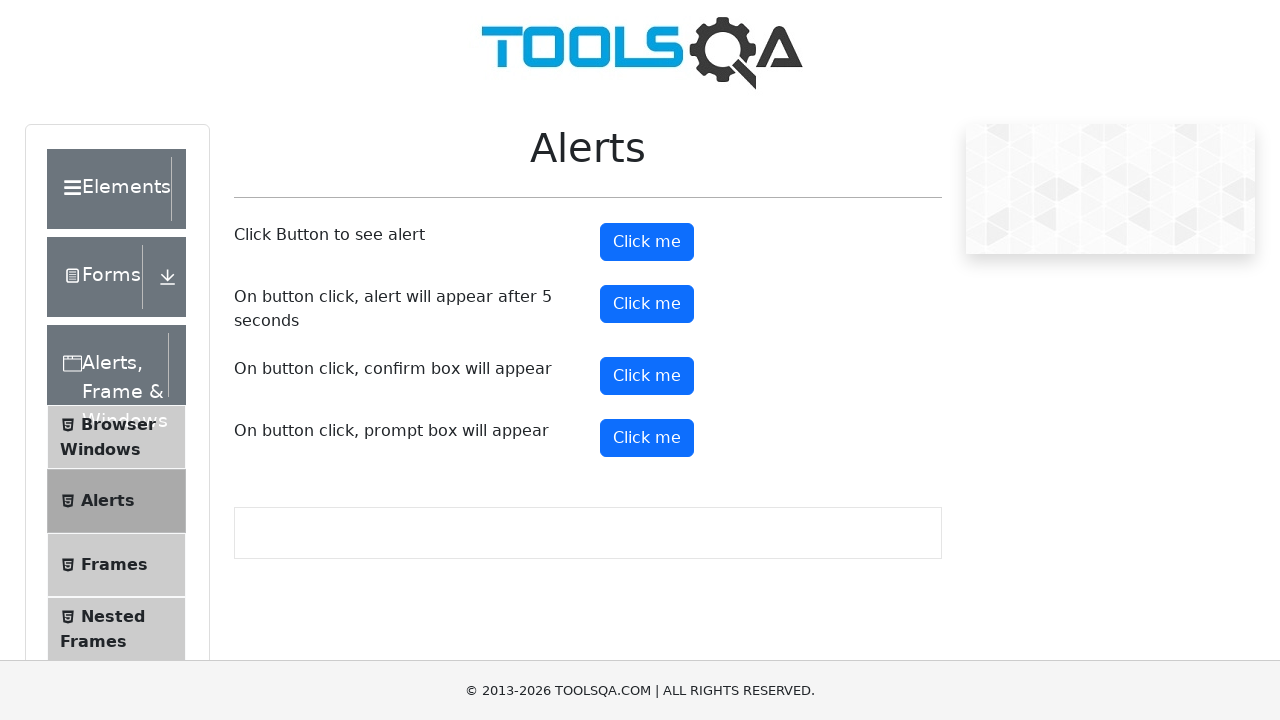

Clicked the prompt button to trigger dialog at (647, 438) on #promtButton
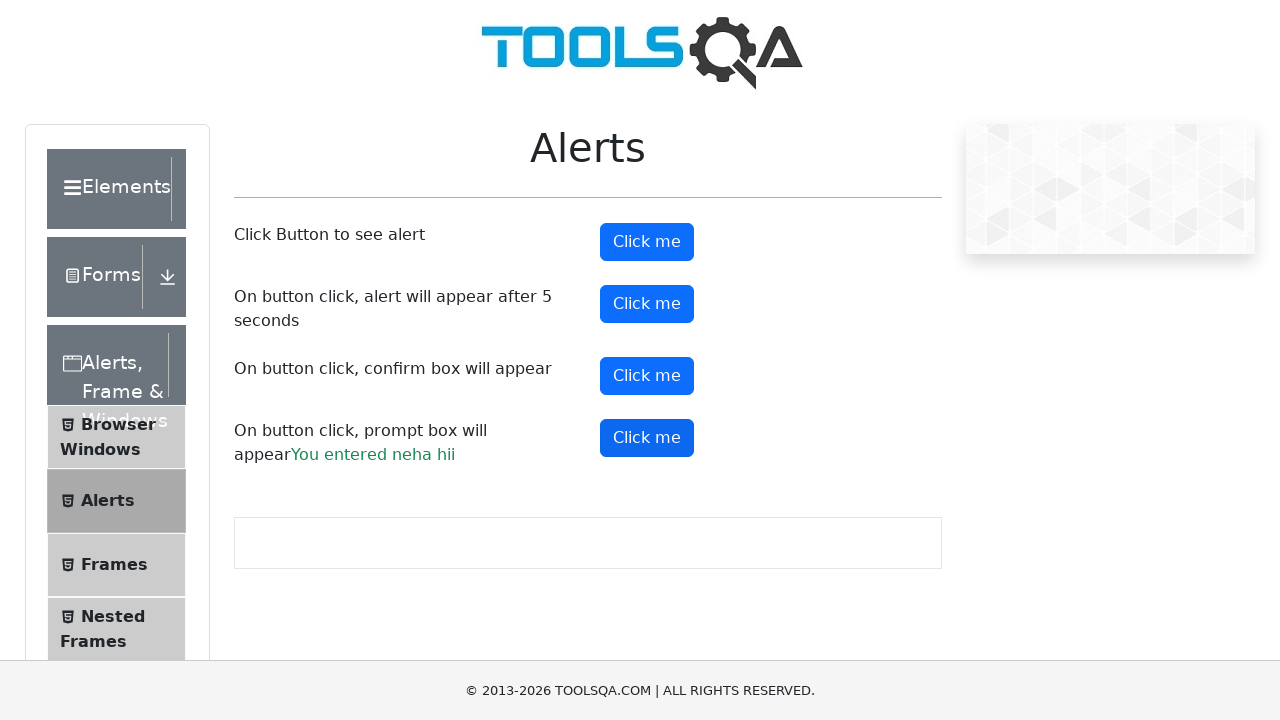

Waited for dialog to be processed
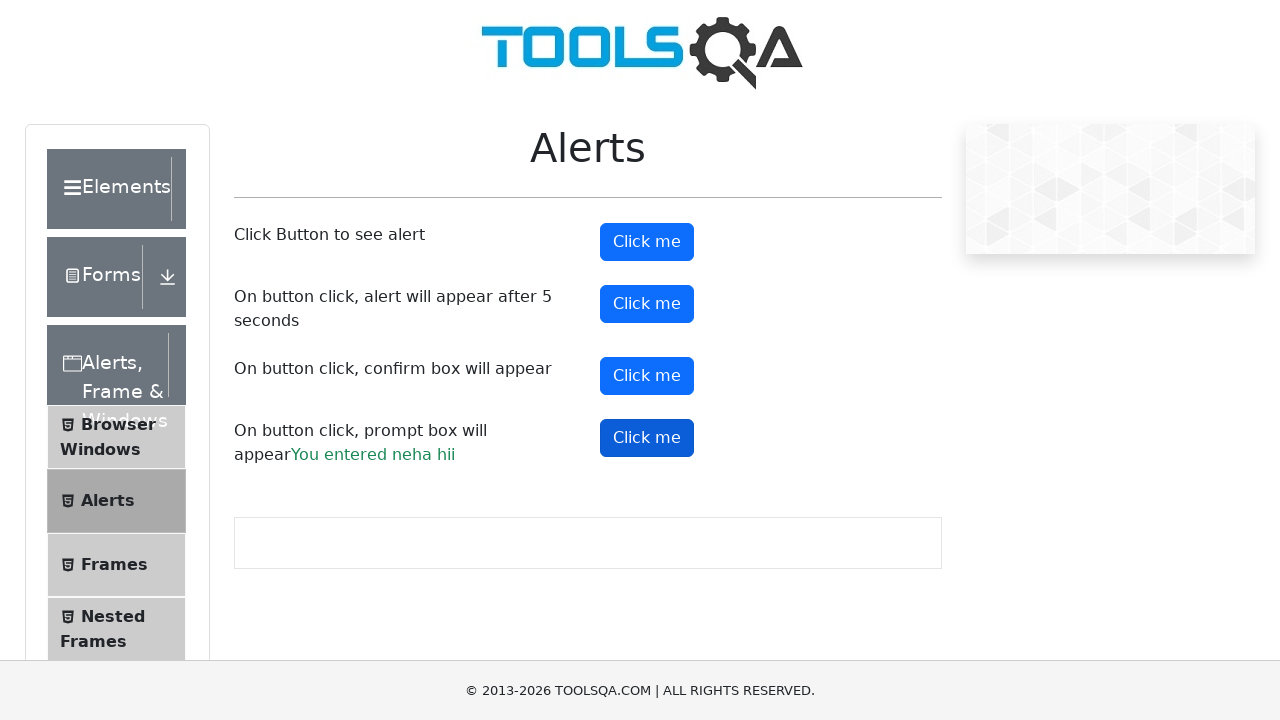

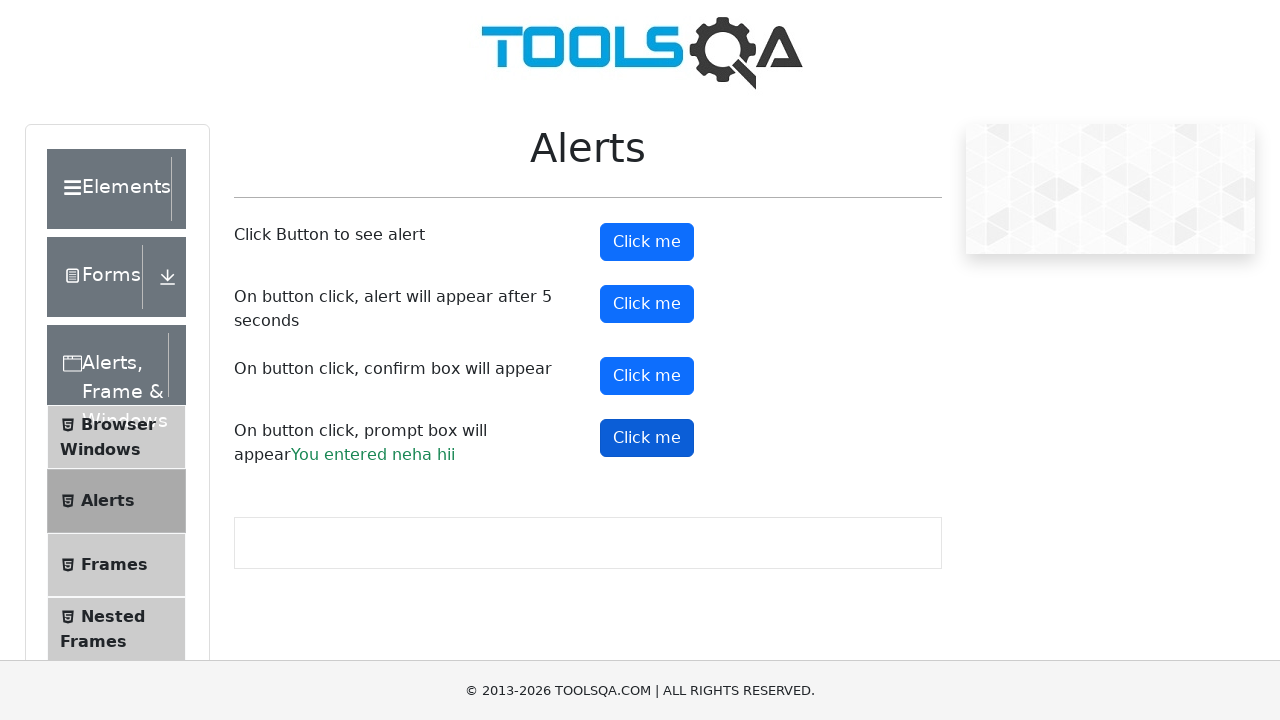